Tests invalid login scenario with incorrect username and password, verifying the error message displayed

Starting URL: https://www.saucedemo.com/

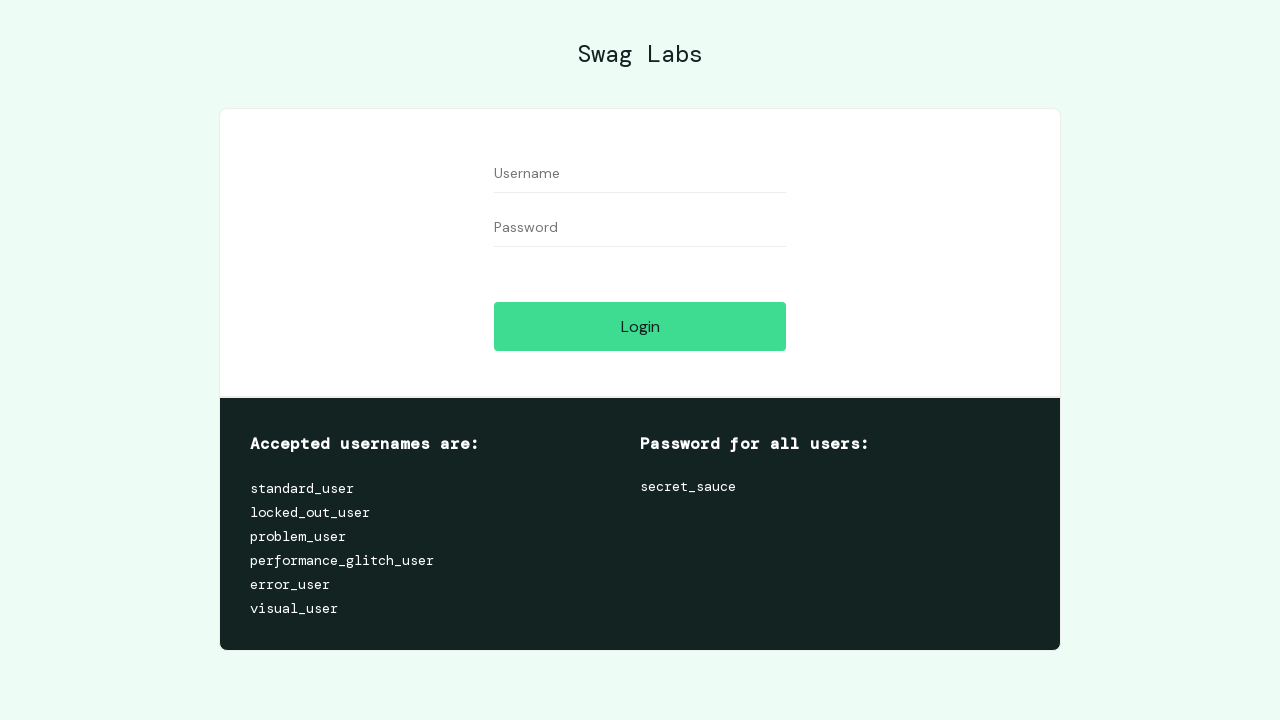

Filled username field with incorrect value '1' on #user-name
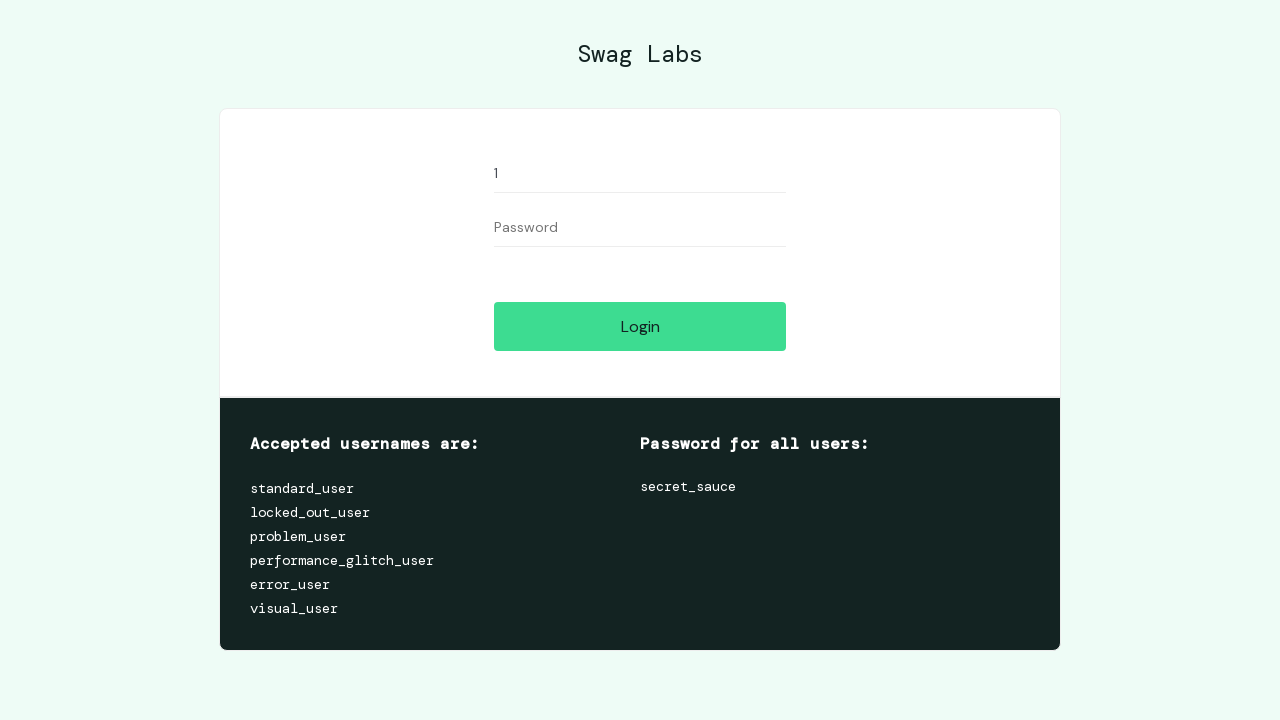

Filled password field with incorrect value '1' on input[name='password']
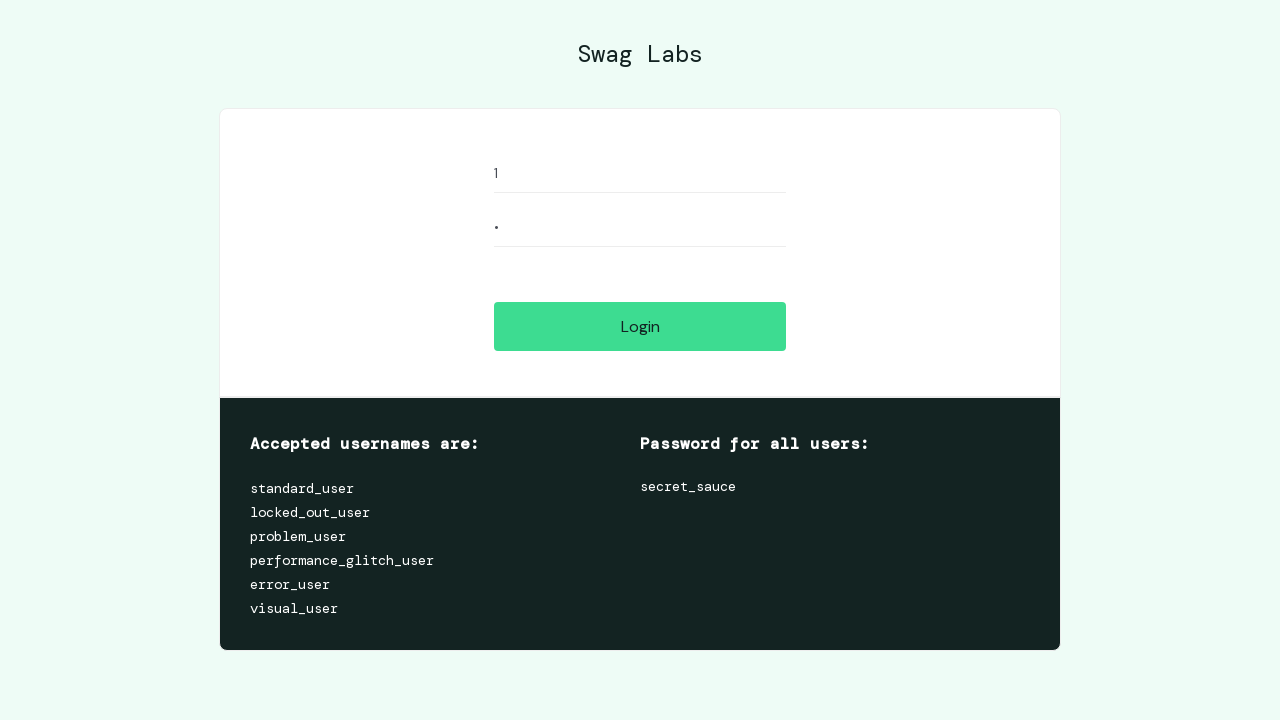

Clicked login button at (640, 326) on #login-button
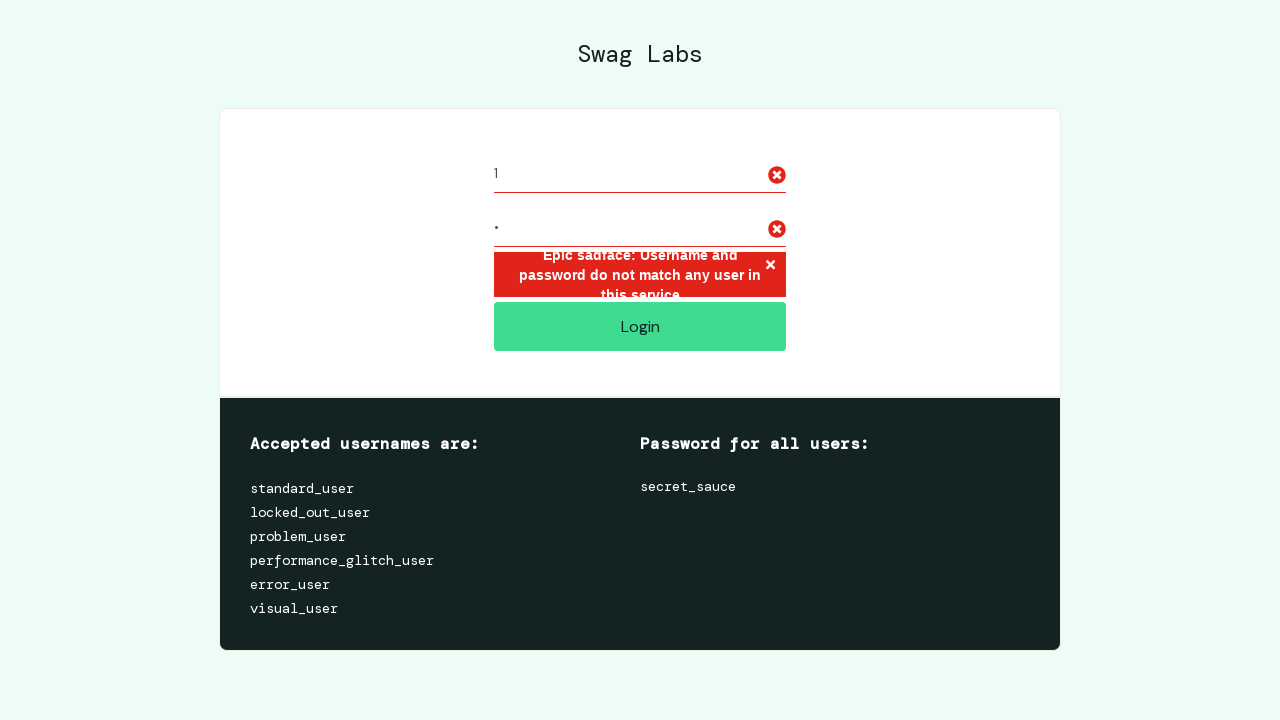

Error message appeared on login page
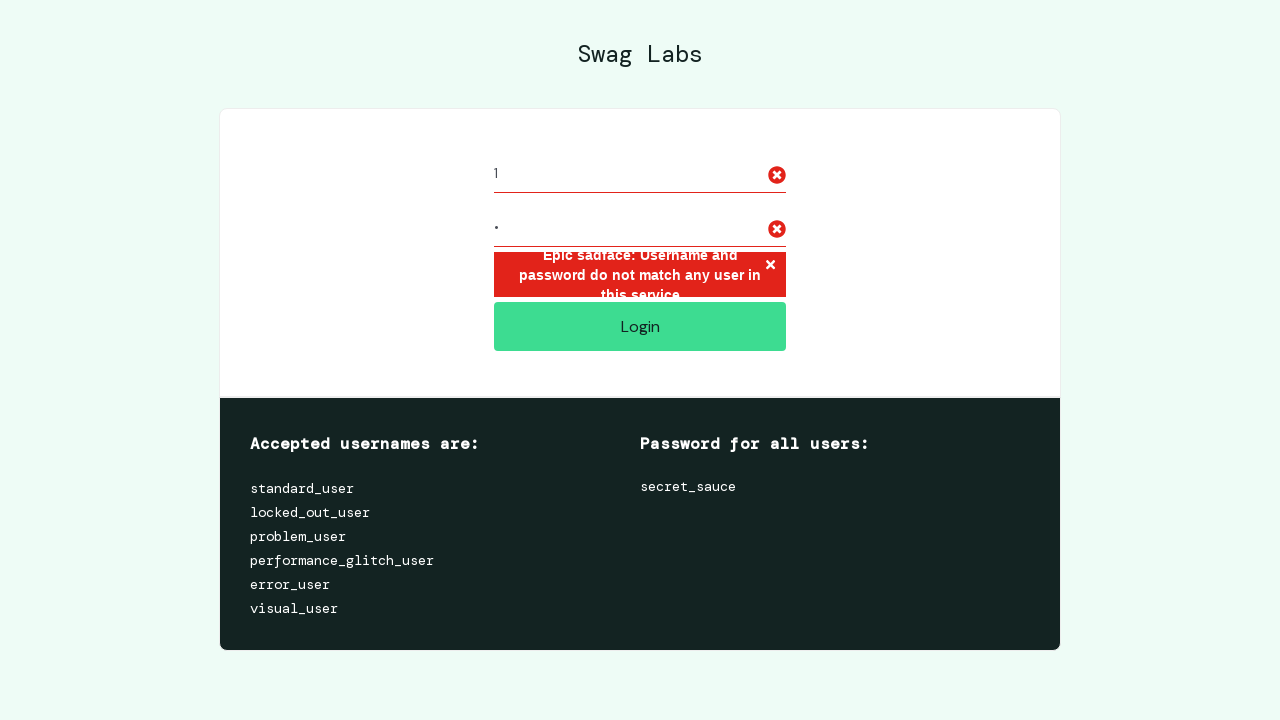

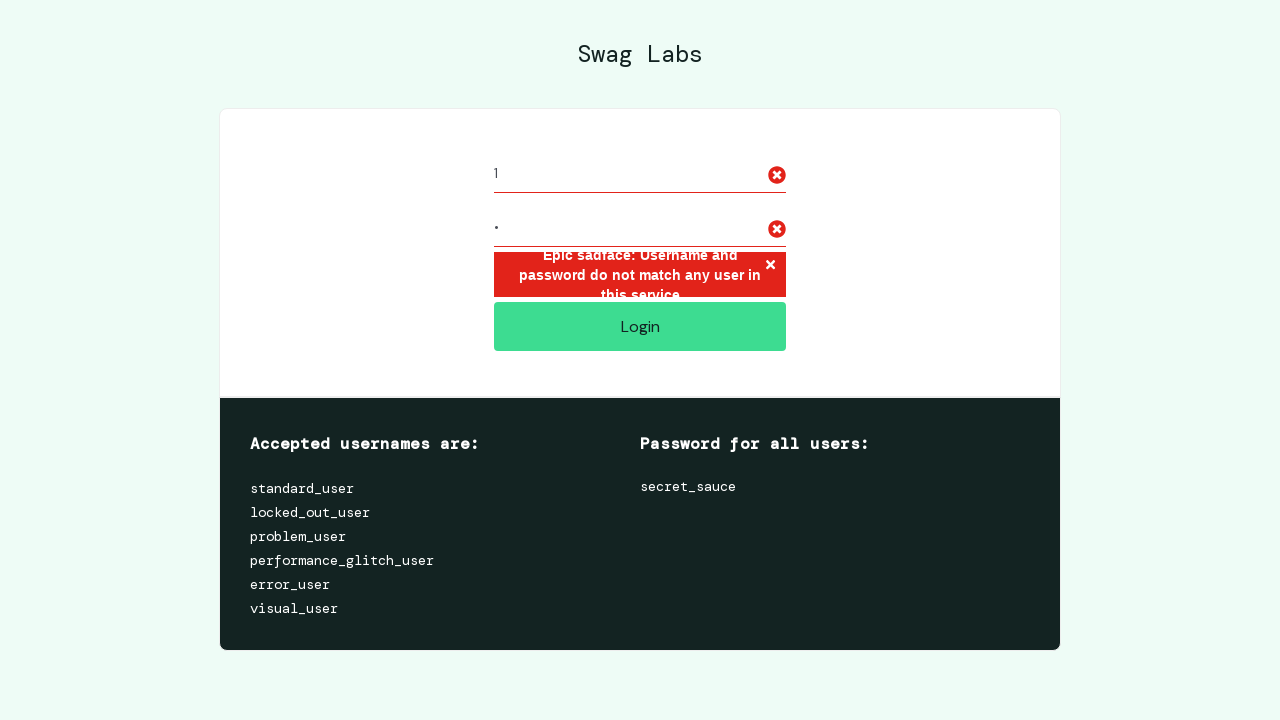